Tests a registration form by filling in required fields (first name, last name, email) and submitting, then verifies the success message is displayed.

Starting URL: http://suninjuly.github.io/registration1.html

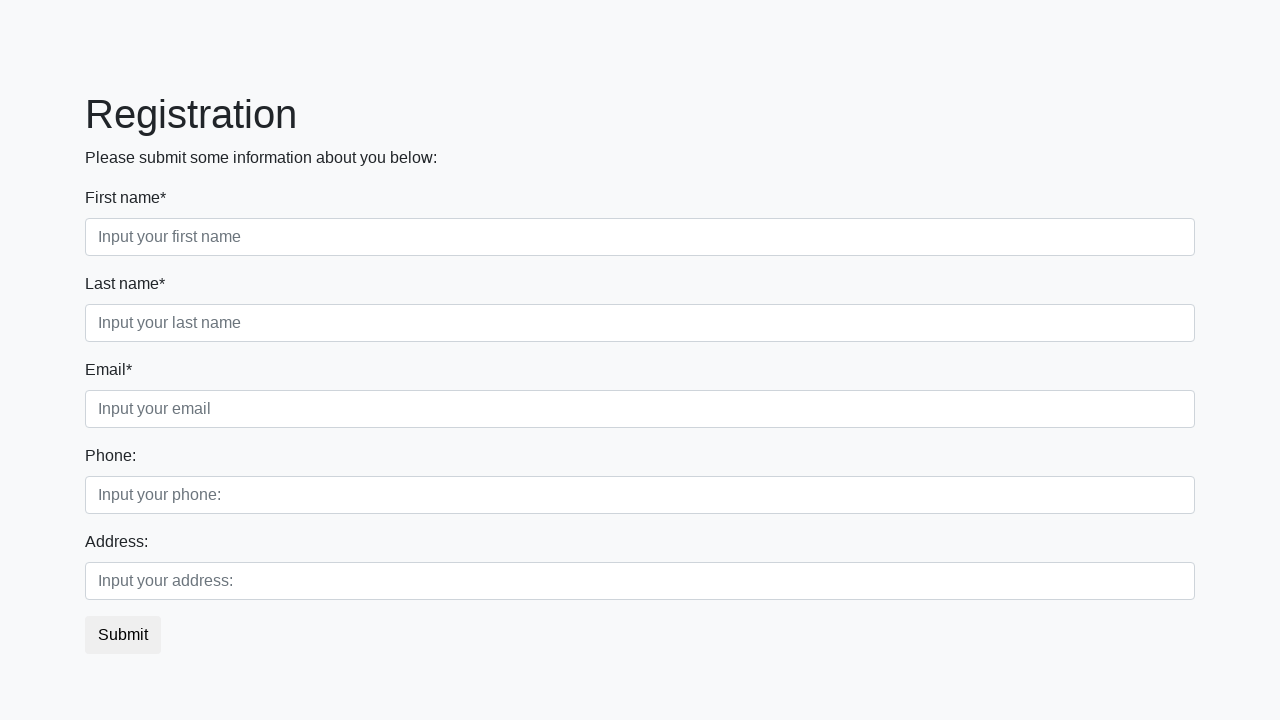

Filled first name field with 'Ivan' on input.first[required]
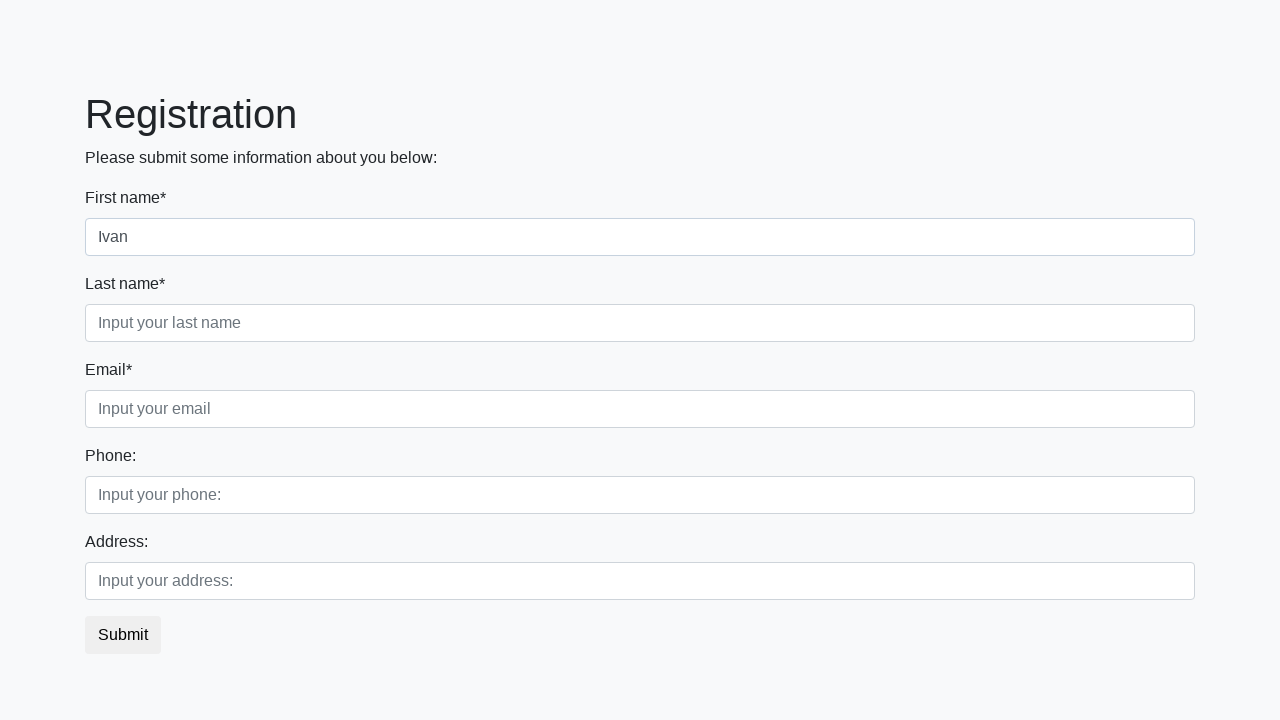

Filled last name field with 'Petrov' on input.second[required]
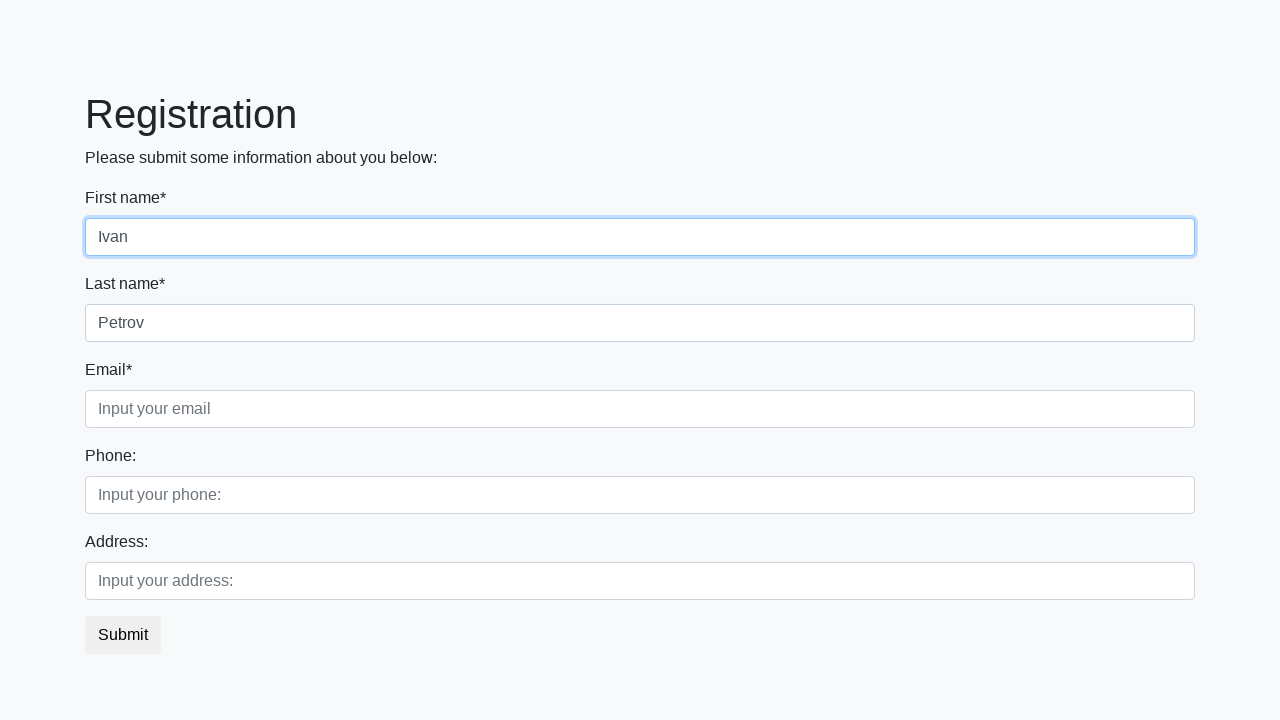

Filled email field with 'Smolensk@test.com' on input.third[required]
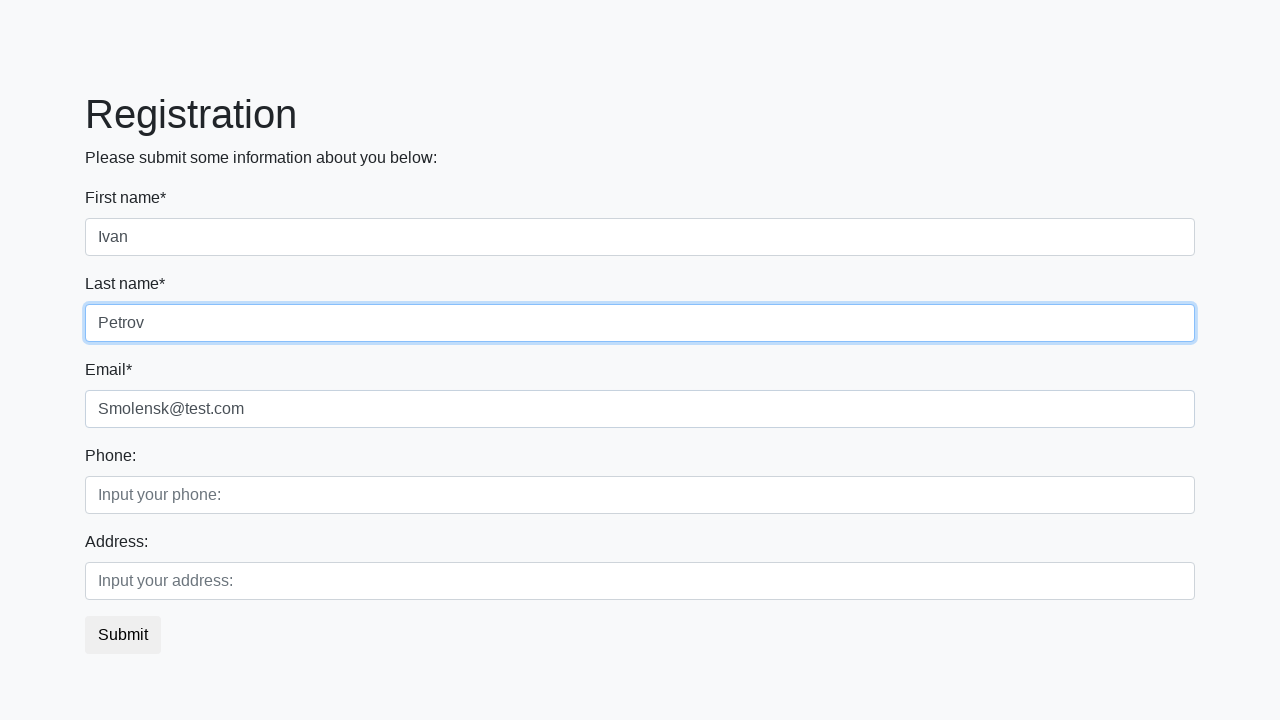

Clicked submit button to register at (123, 635) on button.btn
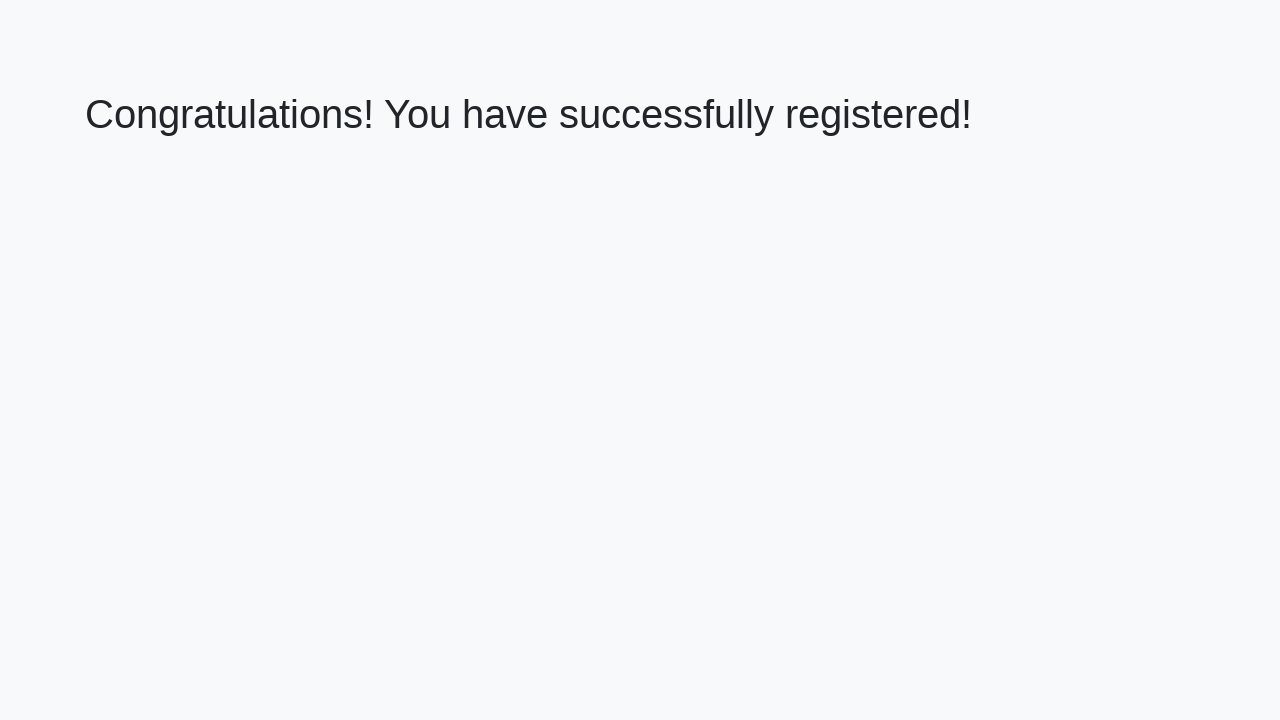

Success message heading loaded
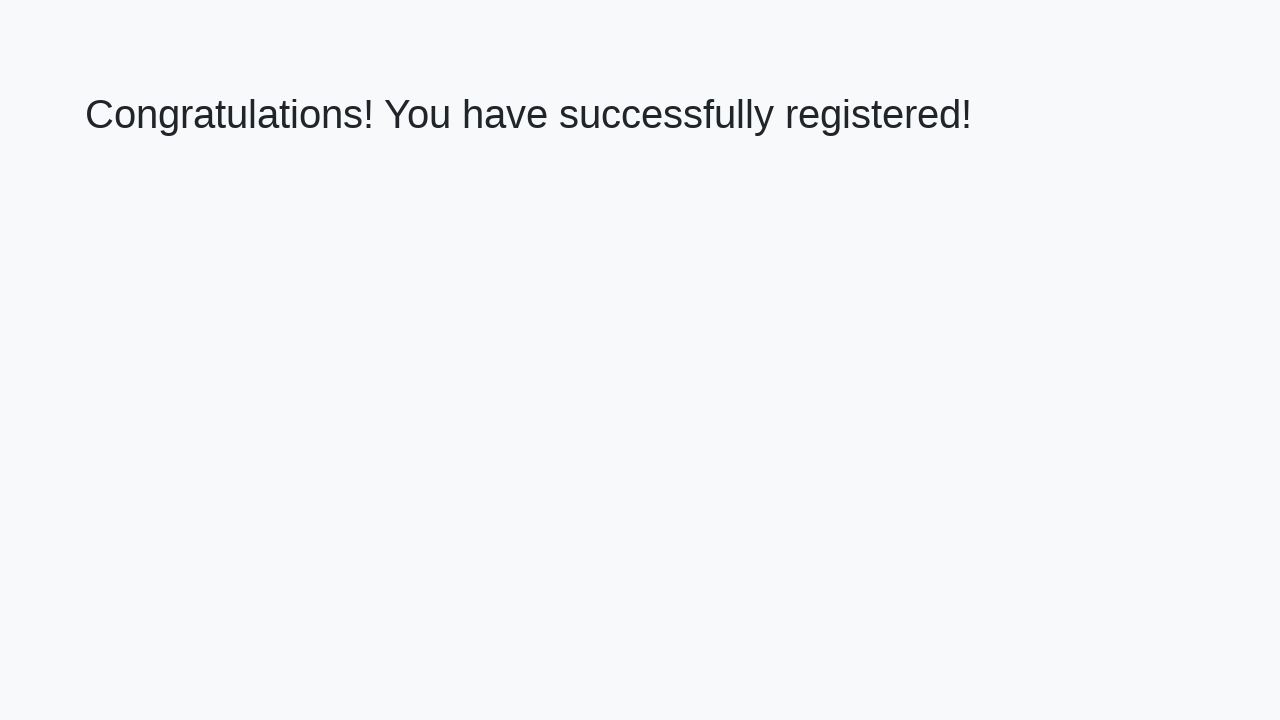

Retrieved success message text
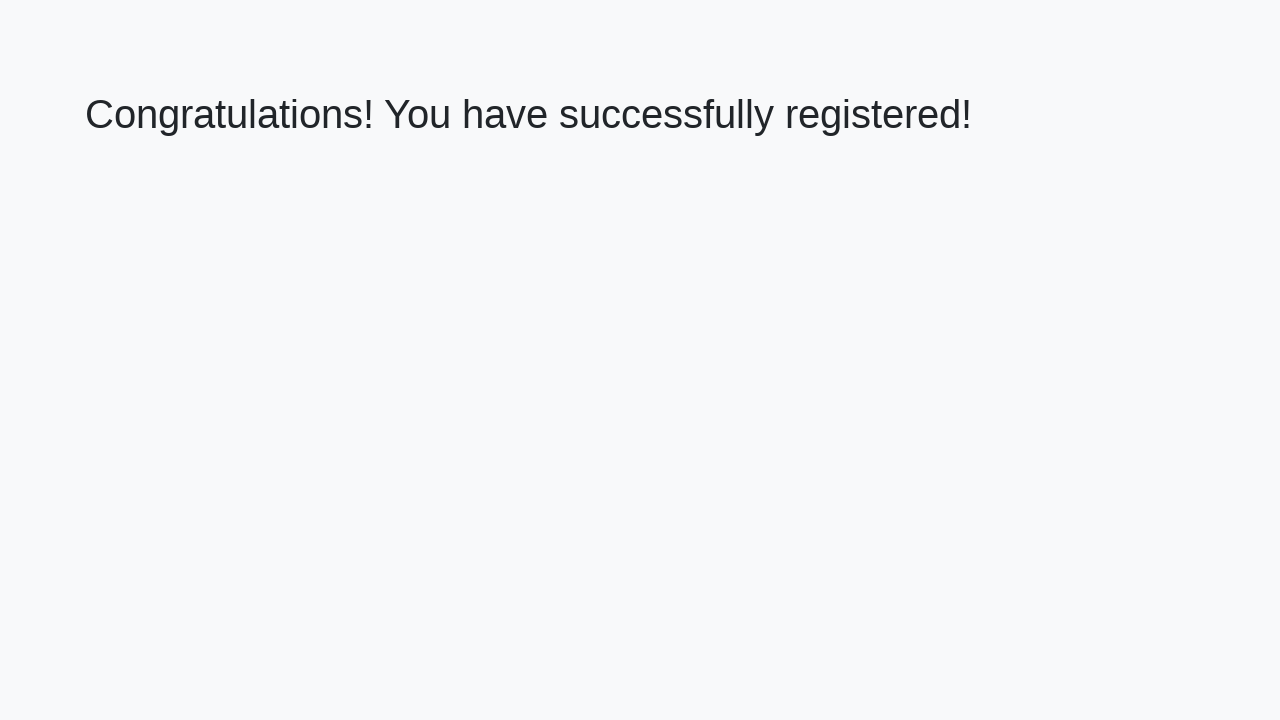

Verified success message: 'Congratulations! You have successfully registered!'
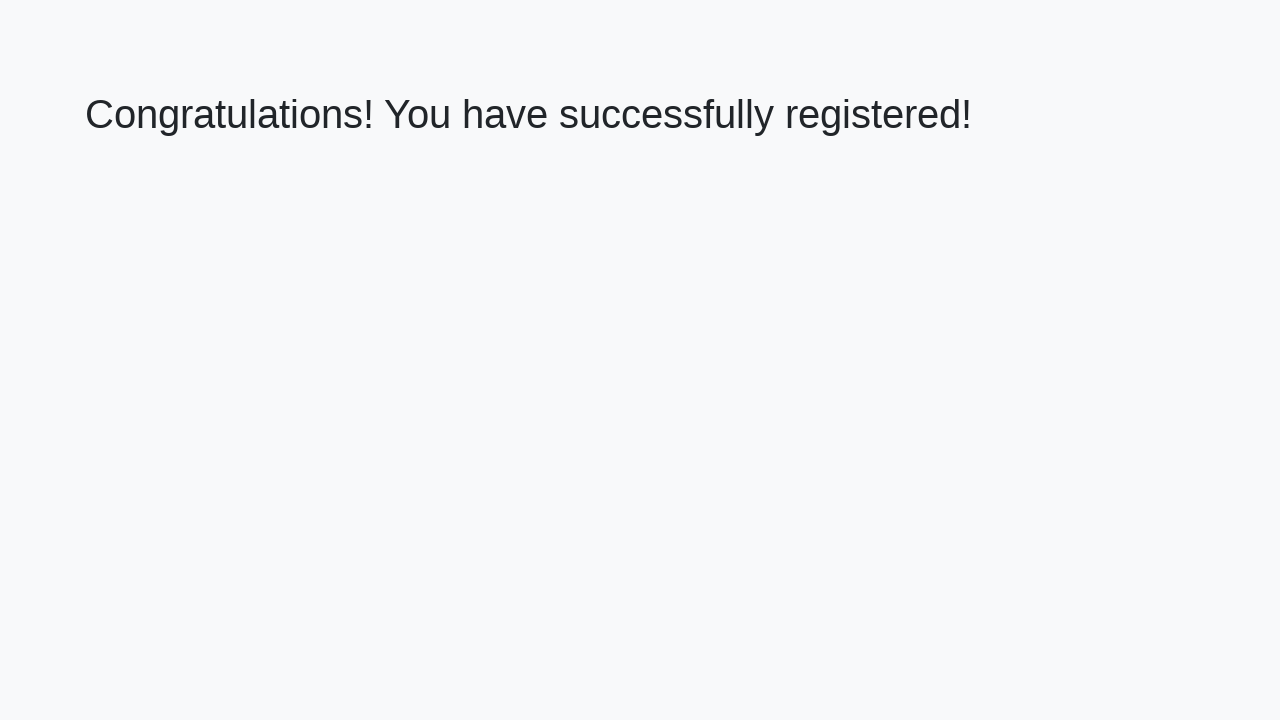

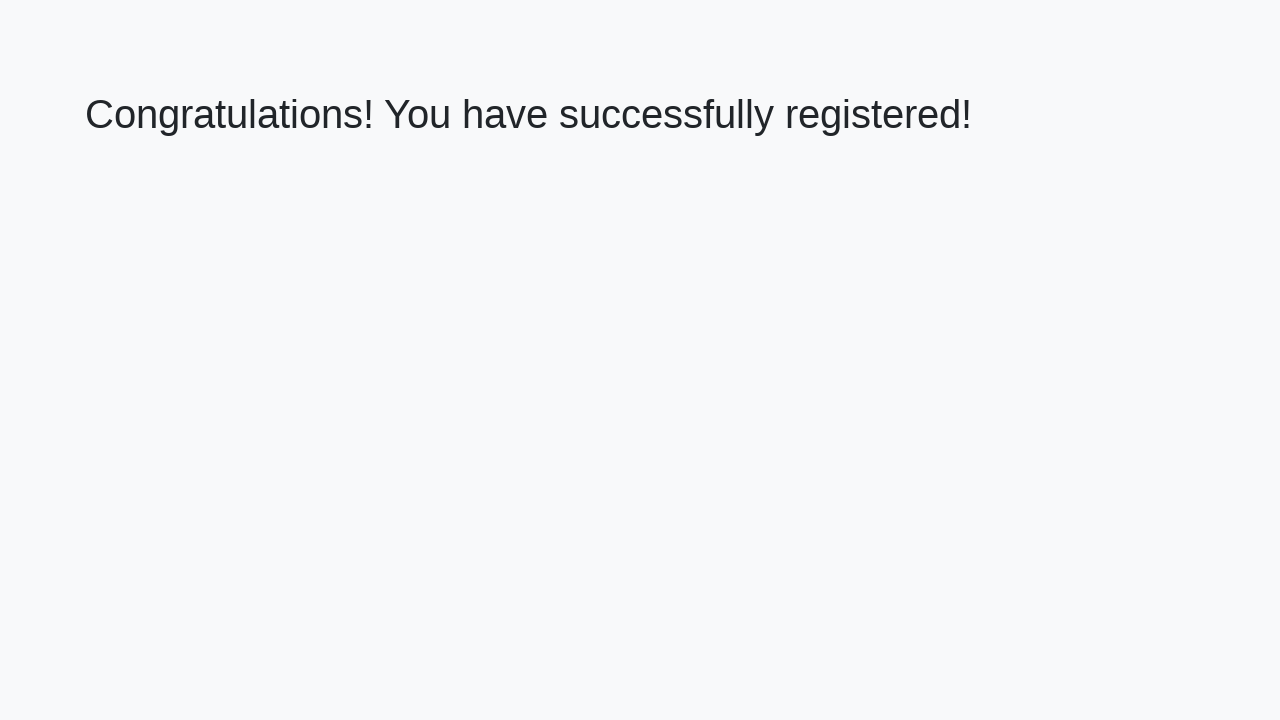